Tests submitting a creative idea form on a Vietnamese idea submission website by filling in author details, selecting organization and topic from dropdowns, entering idea content, and clicking submit.

Starting URL: https://ytuongsangtaohcm.vn/

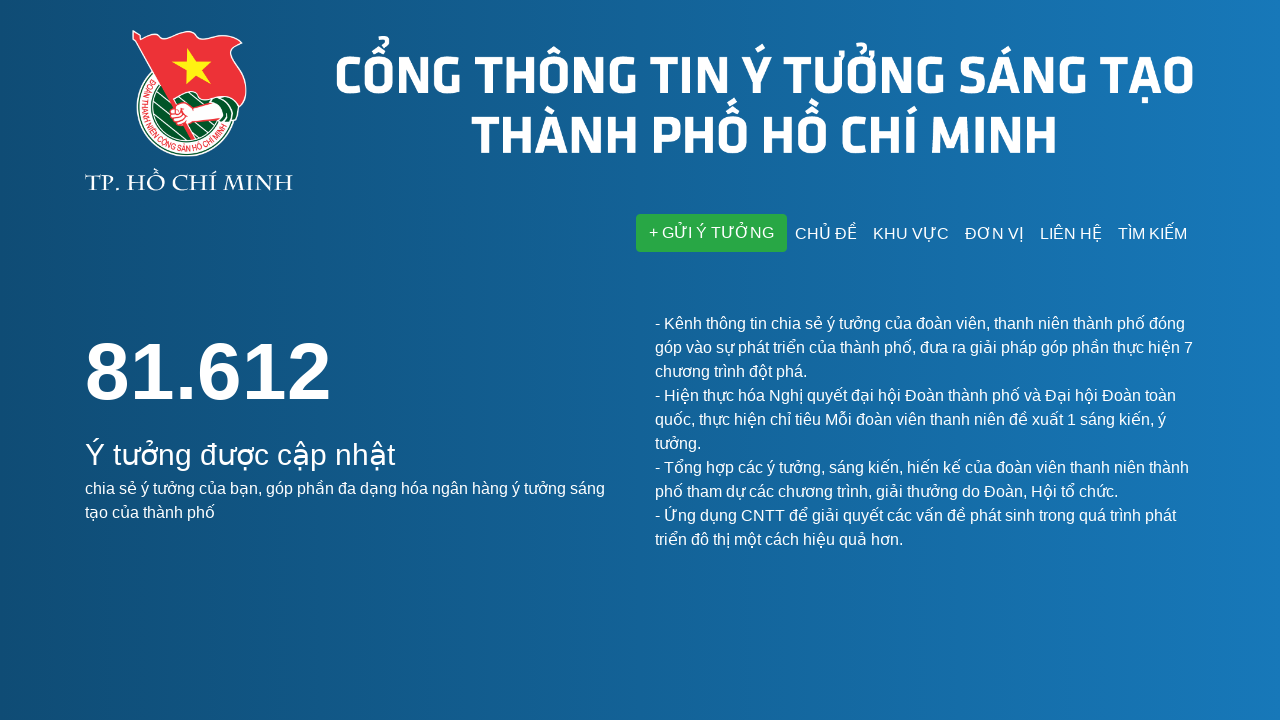

Waited for page to load (networkidle)
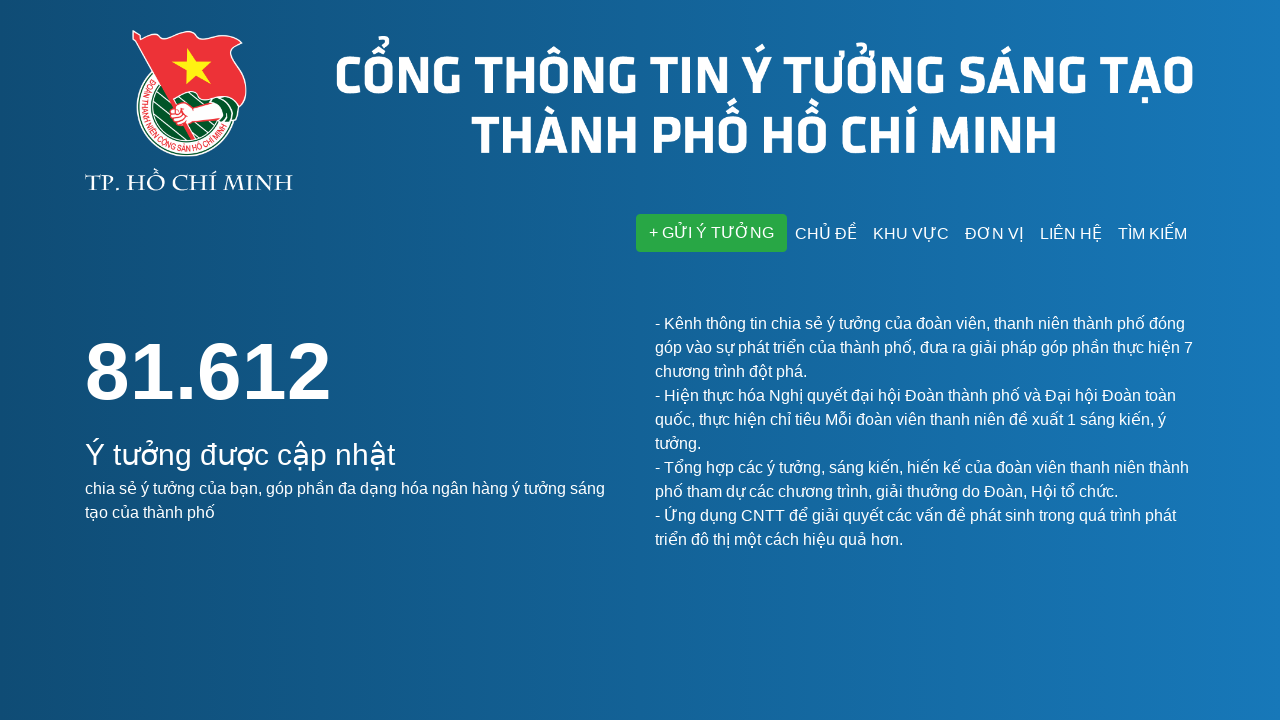

Filled author name field with 'Tran Van Minh' on #yt_tacgia
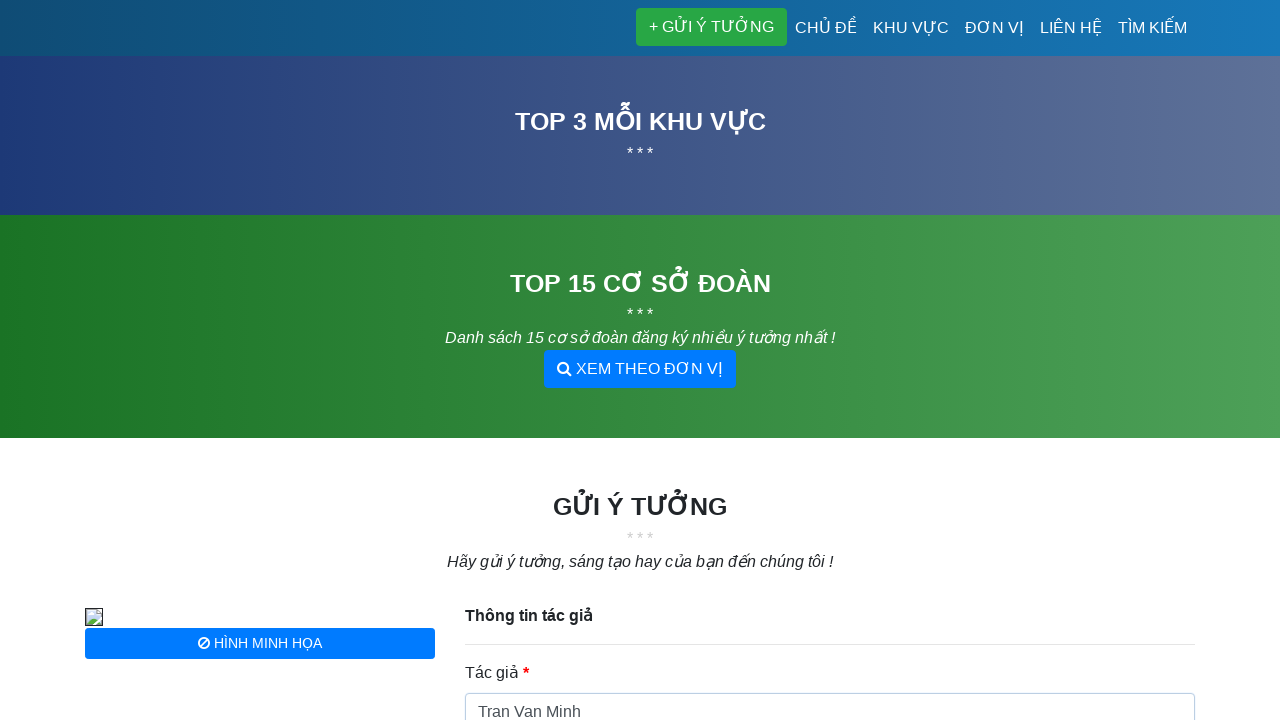

Filled email field with 'tranvanminh2024@gmail.com' on #yt_email
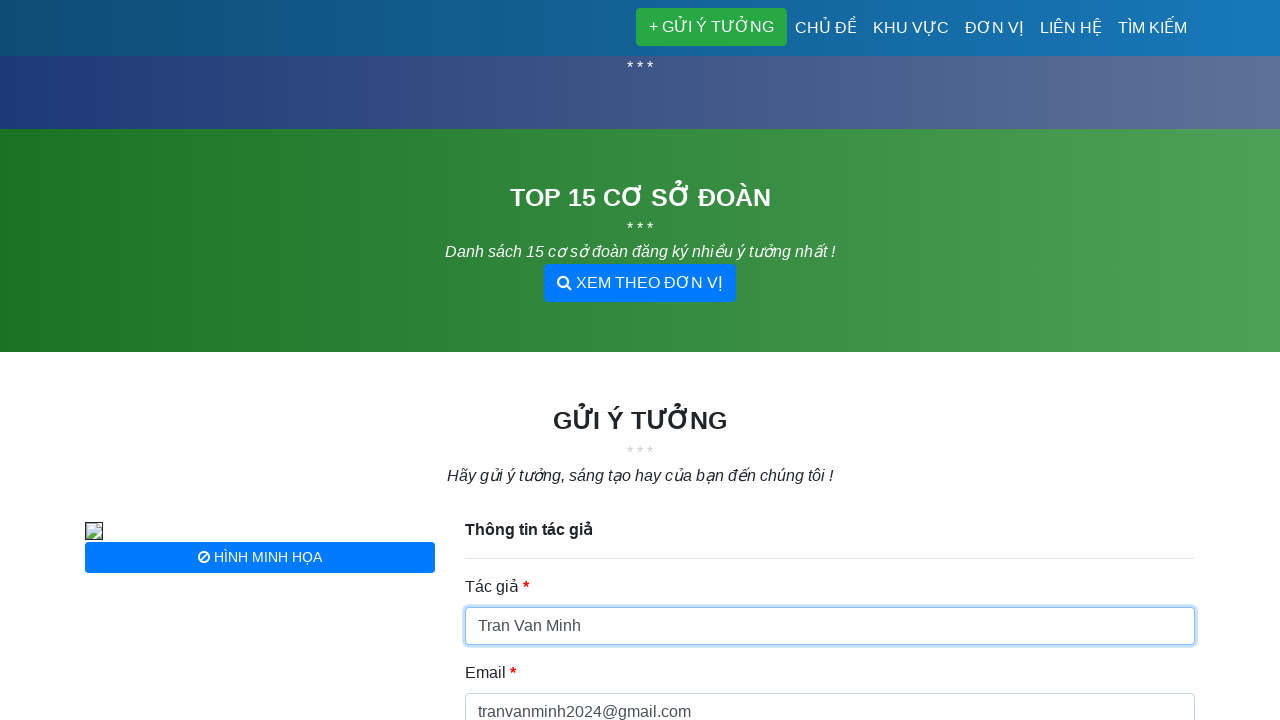

Filled phone field with '0912345678' on #yt_phone
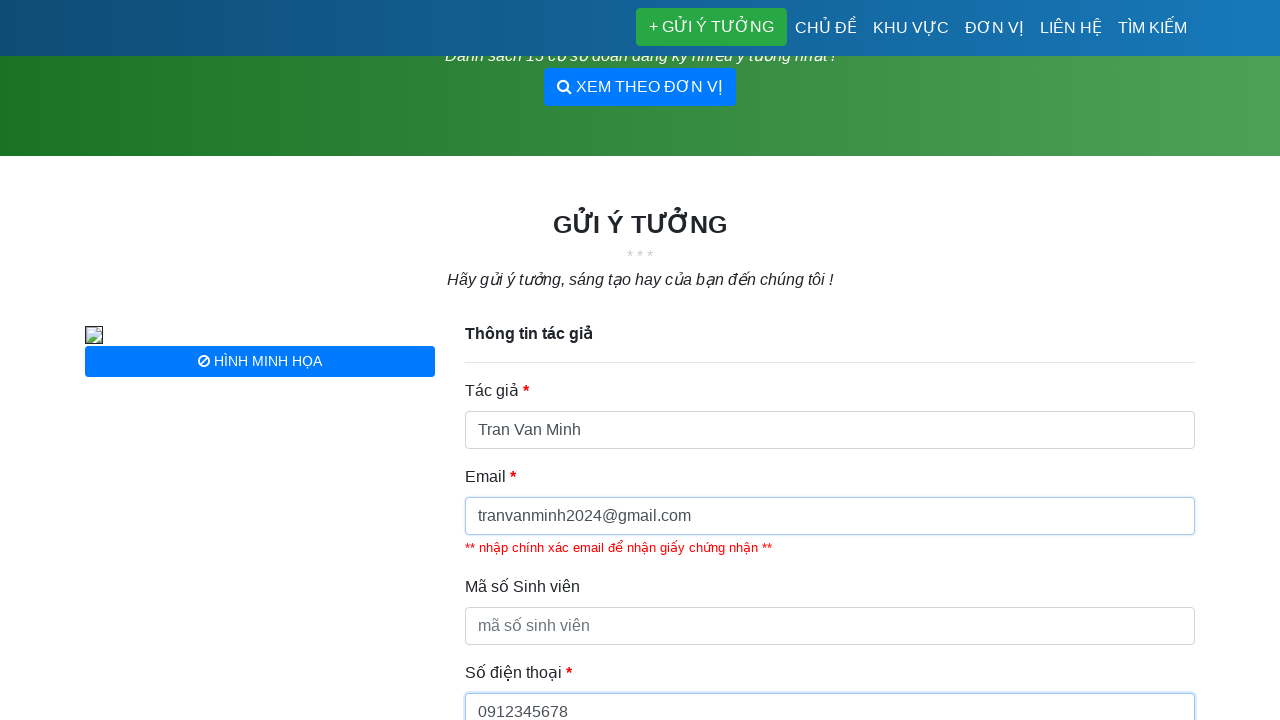

Clicked organization dropdown at (812, 361) on .css-1hwfws3
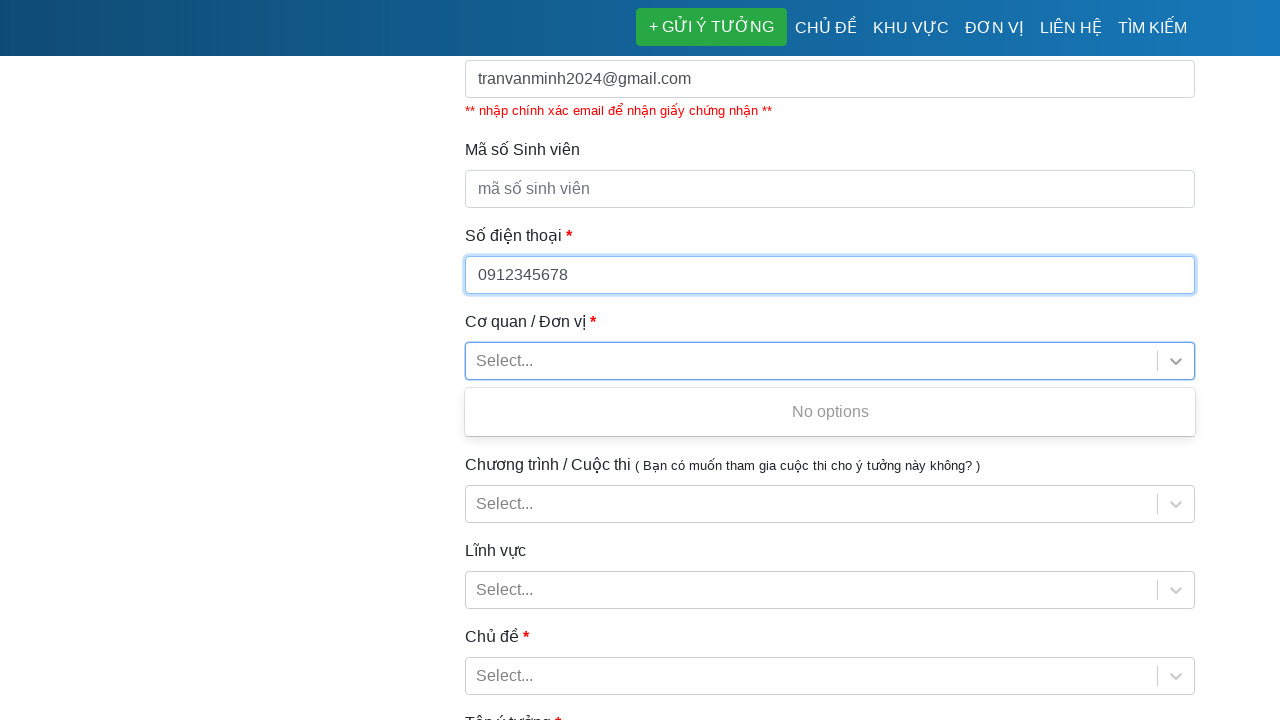

Filled organization search field with 'Binh Thuan' on #react-select-2-input
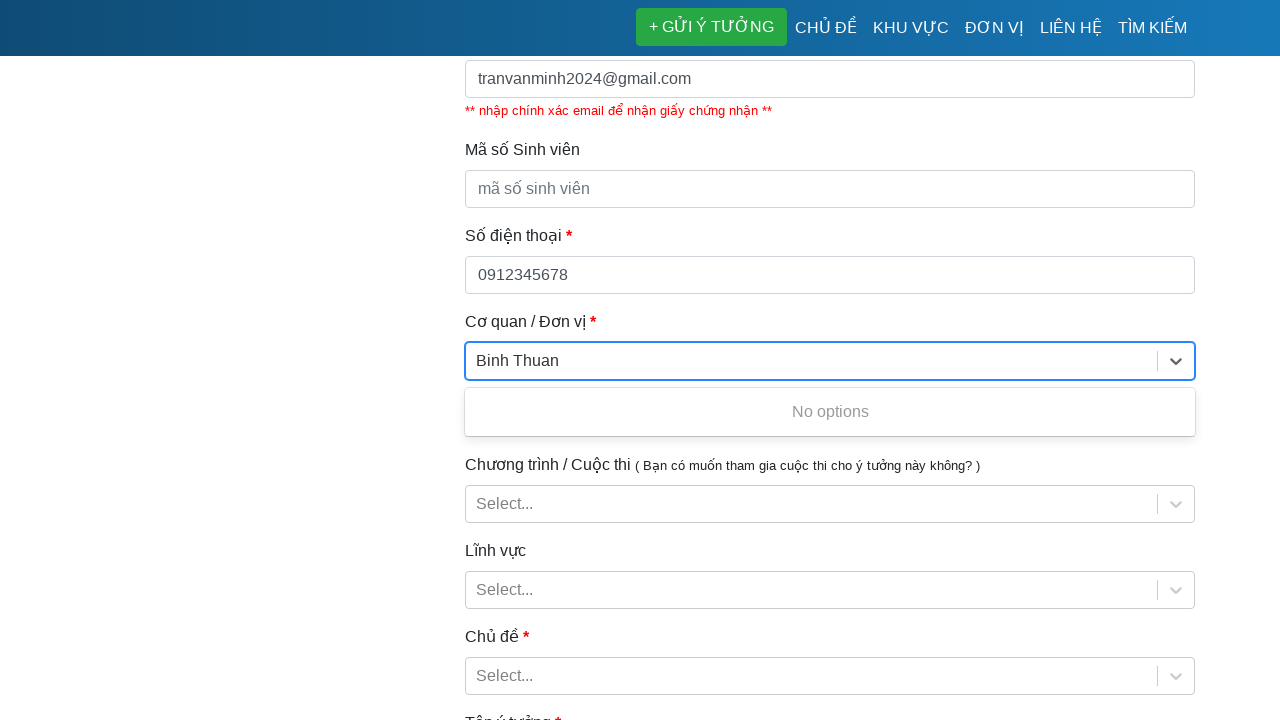

Selected organization option 'Binh Thuan' by pressing Enter
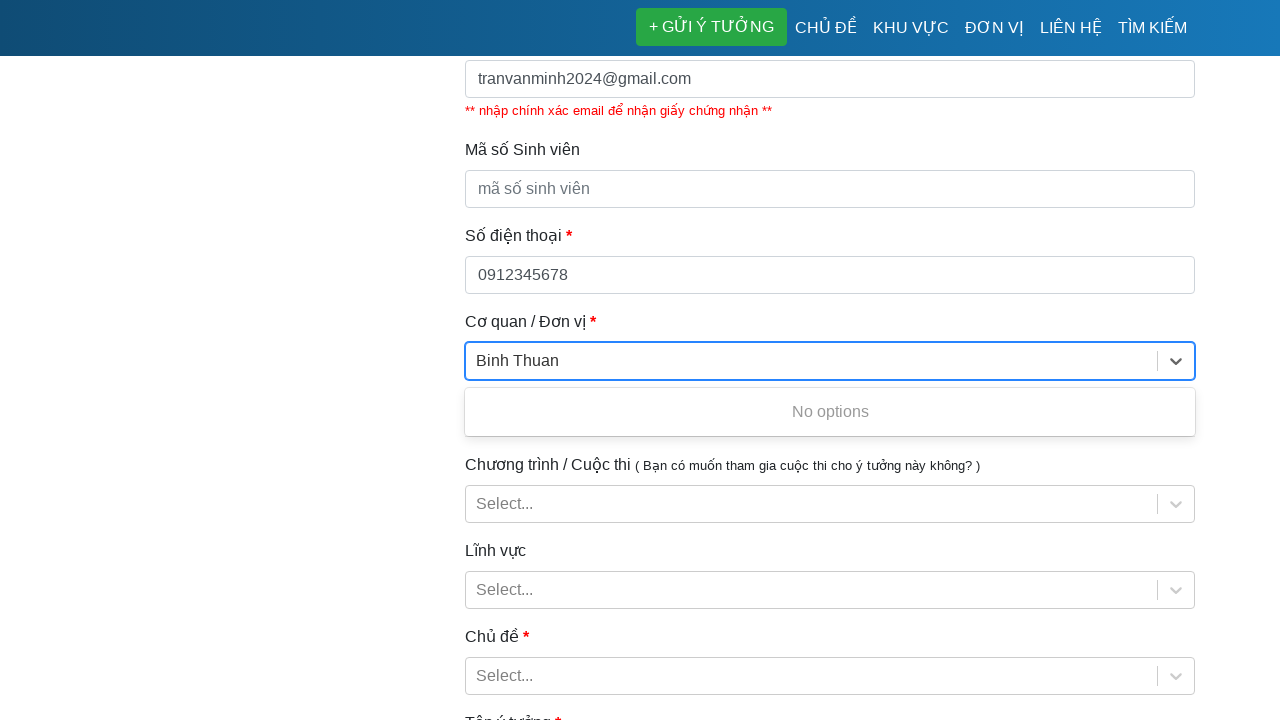

Clicked topic dropdown at (812, 361) on .css-1hwfws3
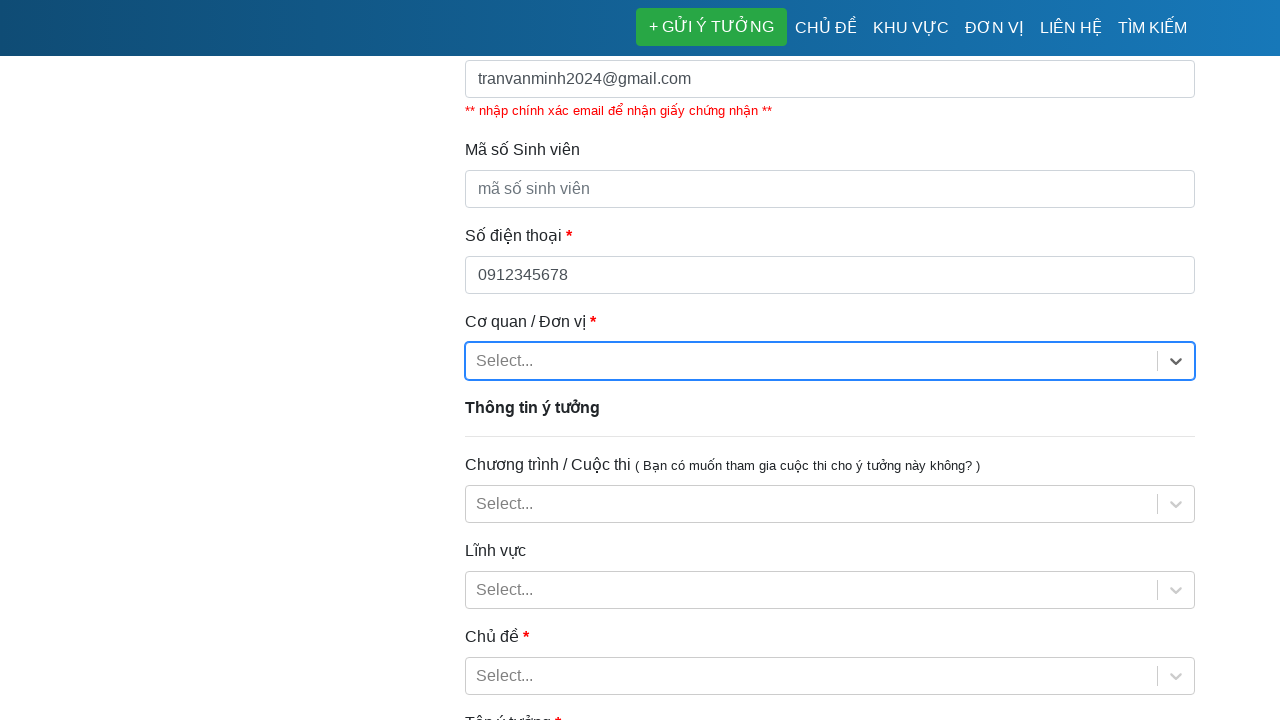

Filled topic search field with 'Công nghệ số' on #react-select-5-input
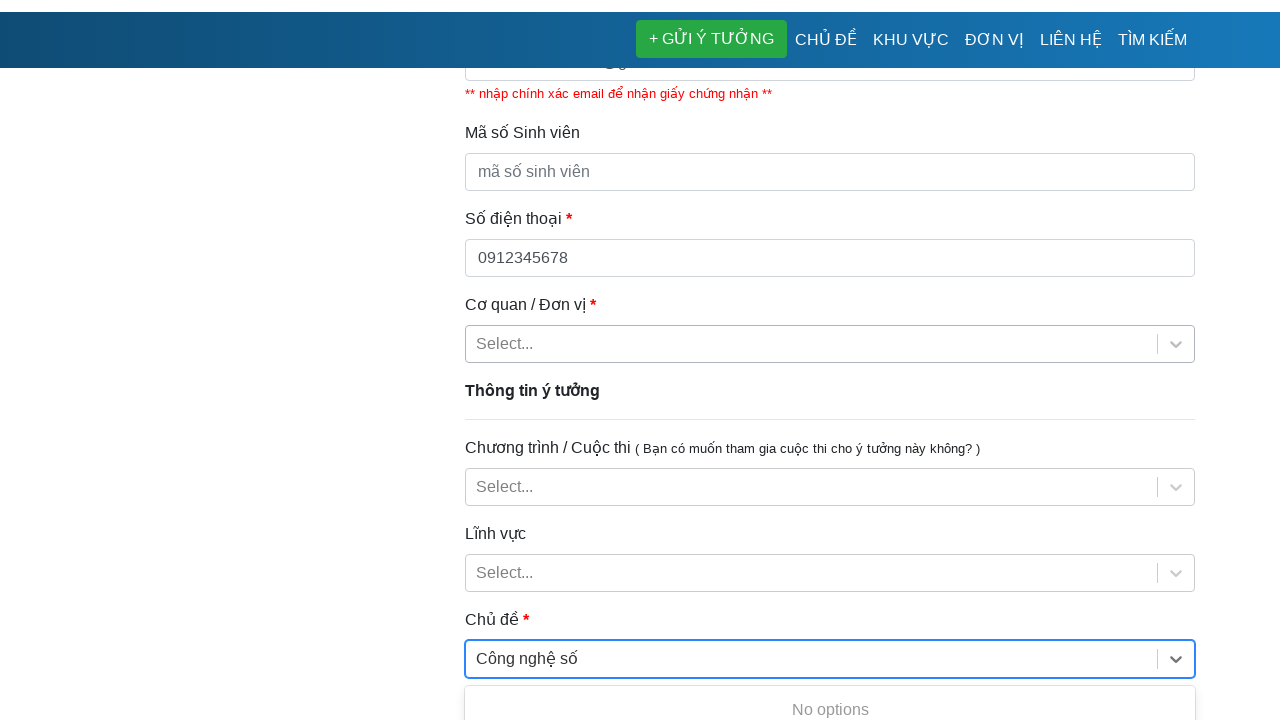

Selected topic option 'Công nghệ số' by pressing Enter
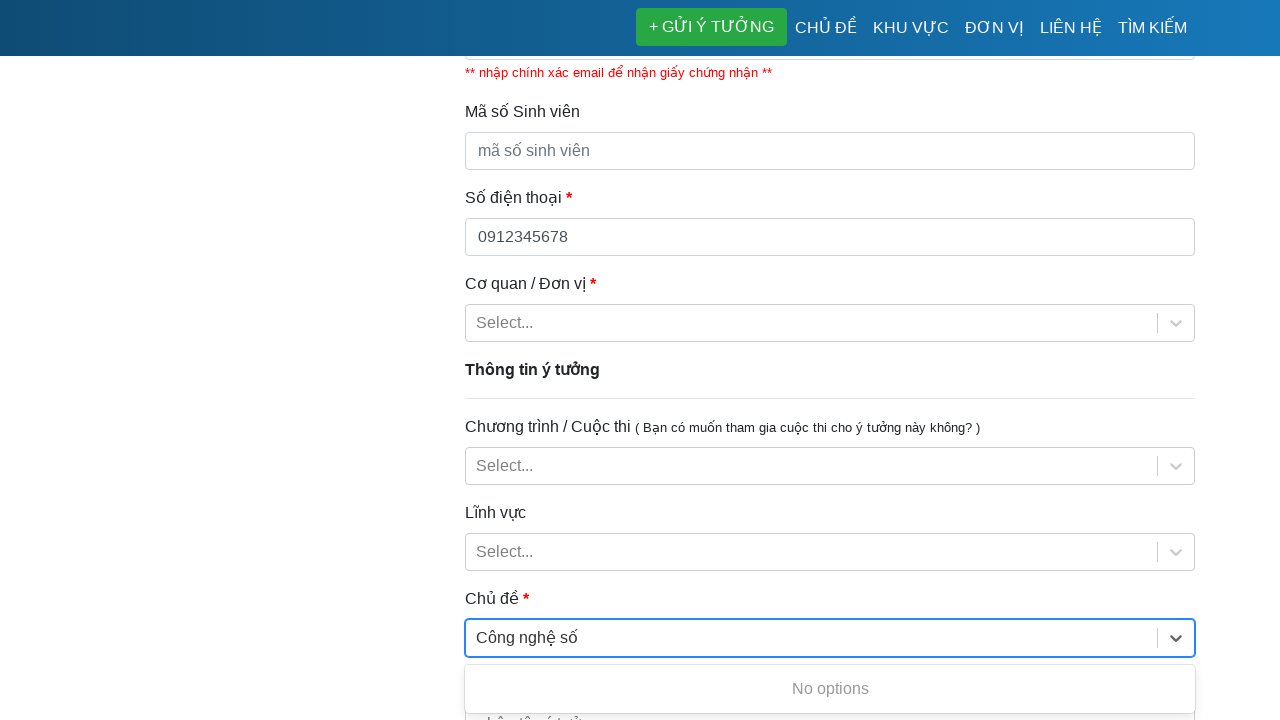

Filled idea name field with 'Ứng dụng AI trong giáo dục trực tuyến' on #yt_ten
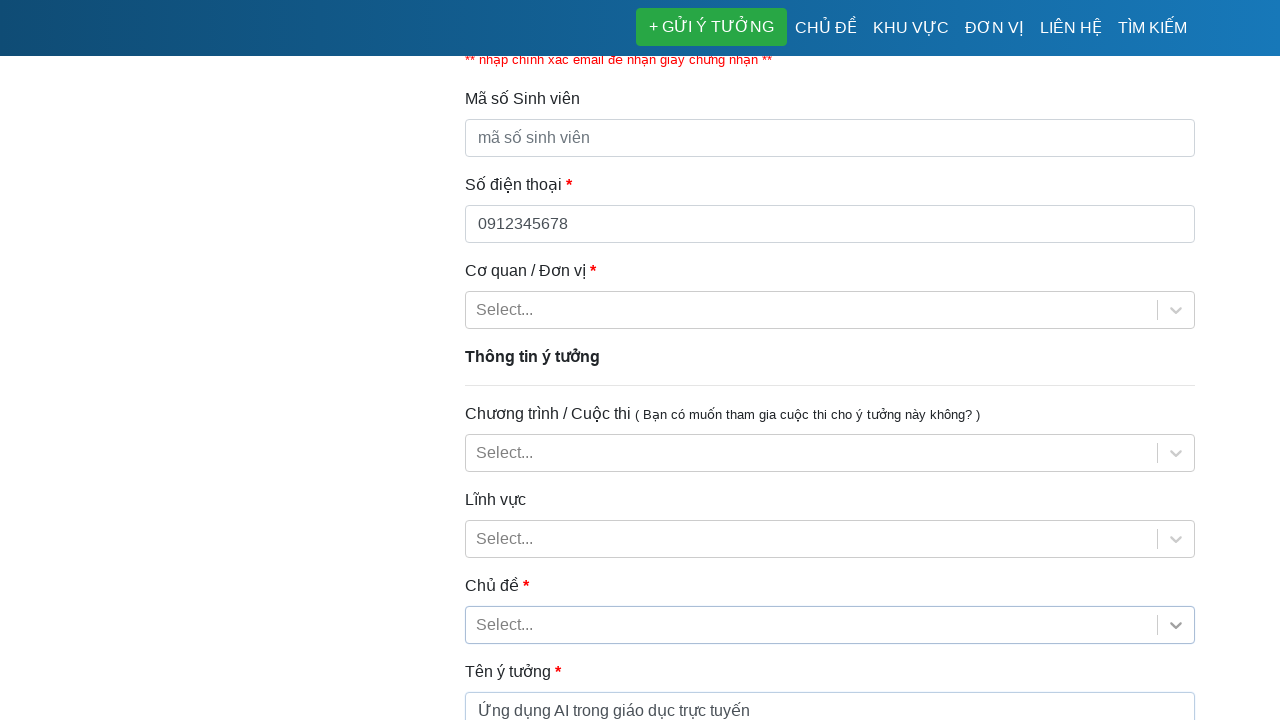

Filled summary field with idea description on #tom_tat
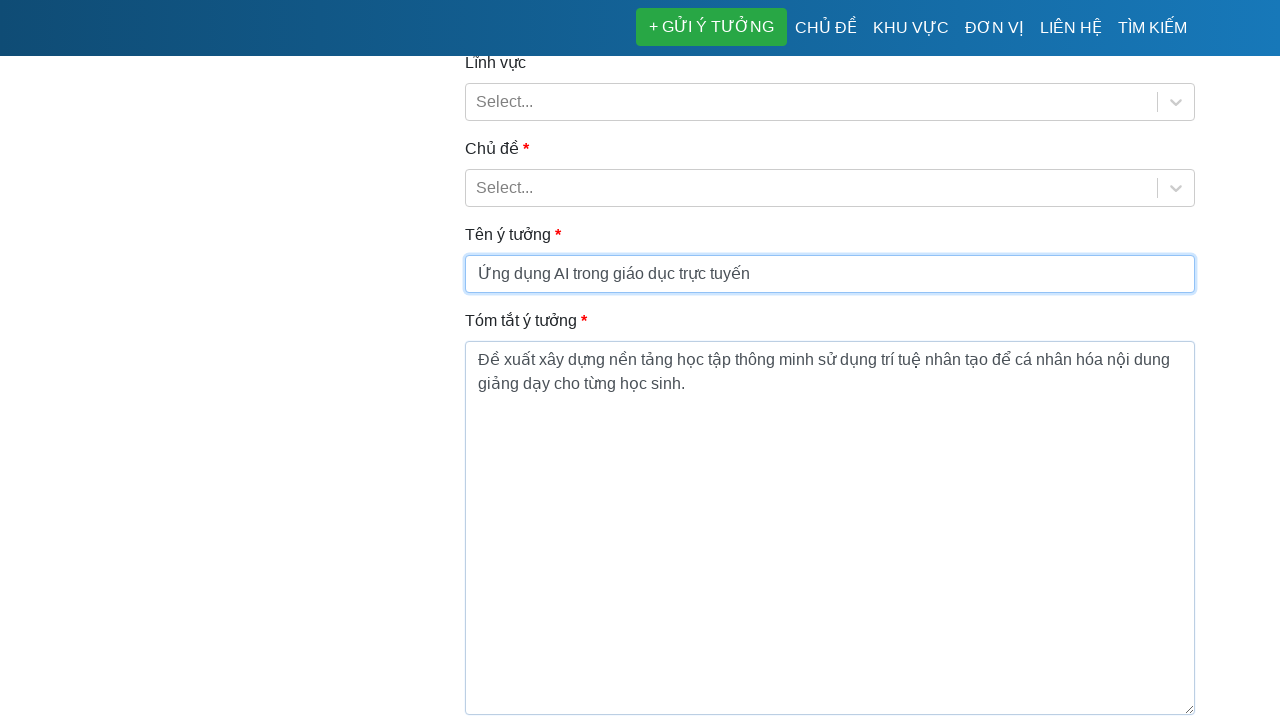

Clicked submit button to submit the creative idea form at (712, 27) on .btn-success
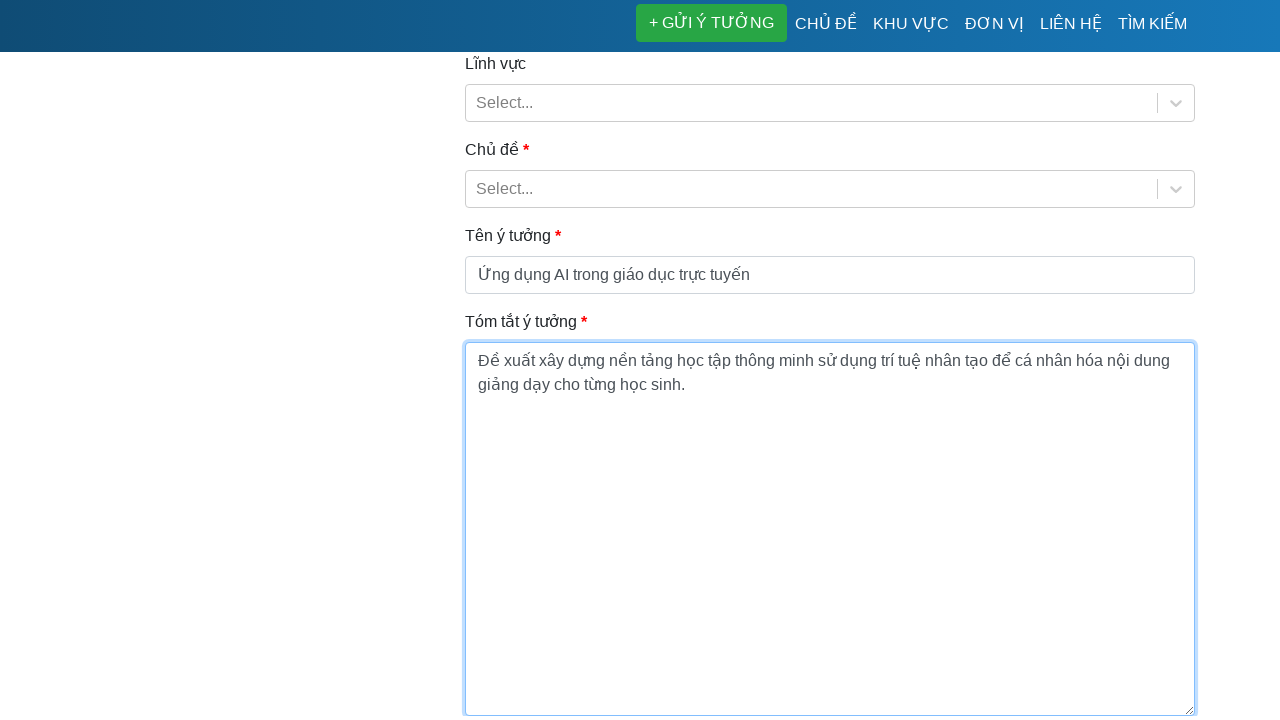

Accepted dialog if present
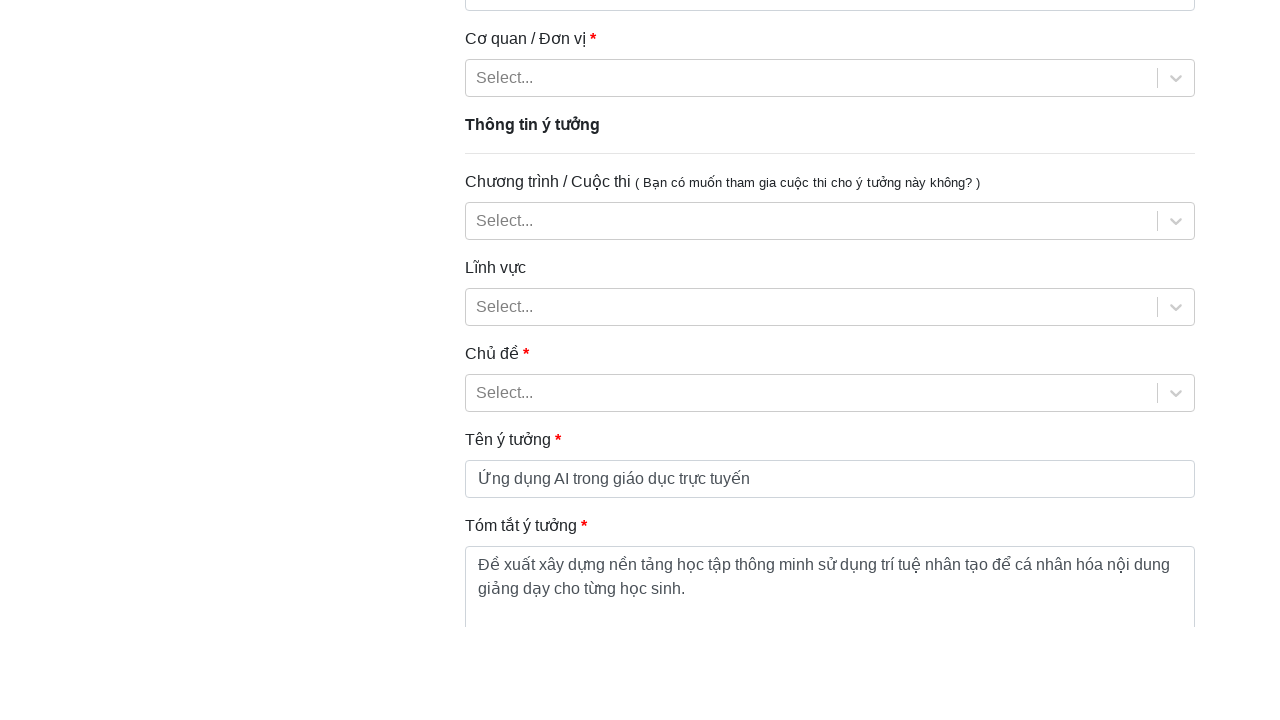

Waited 3 seconds for submission to complete
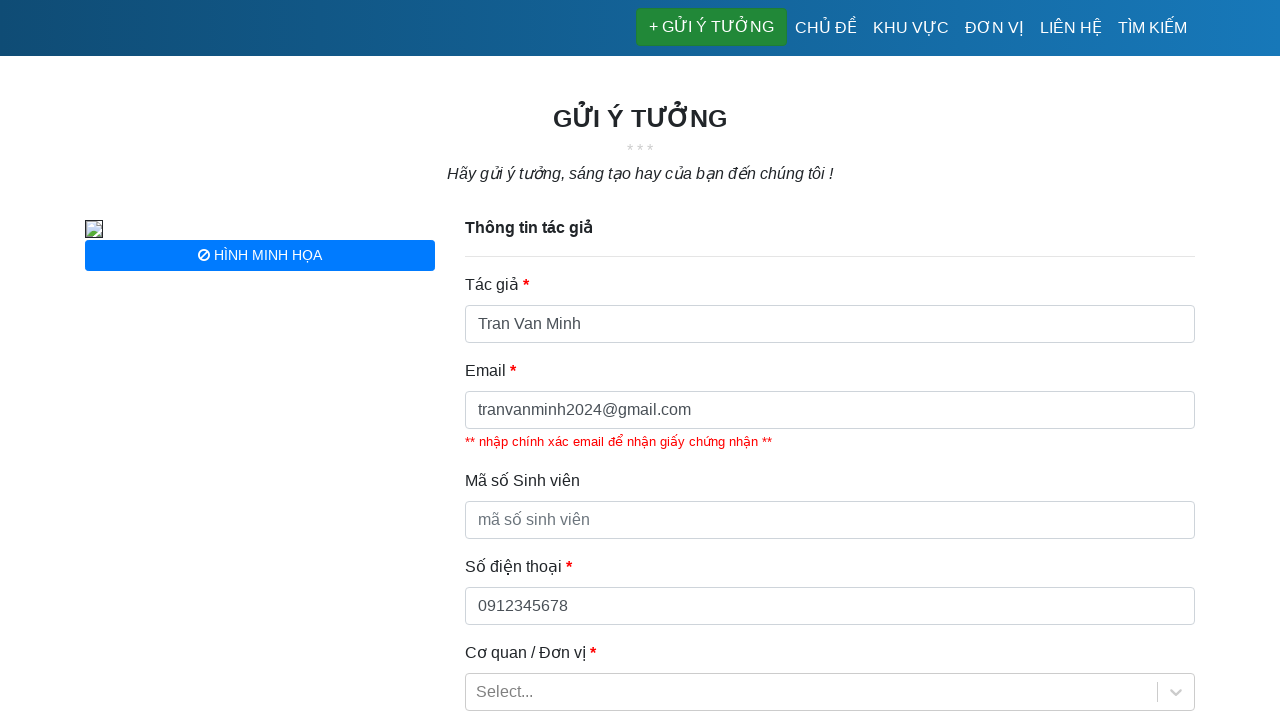

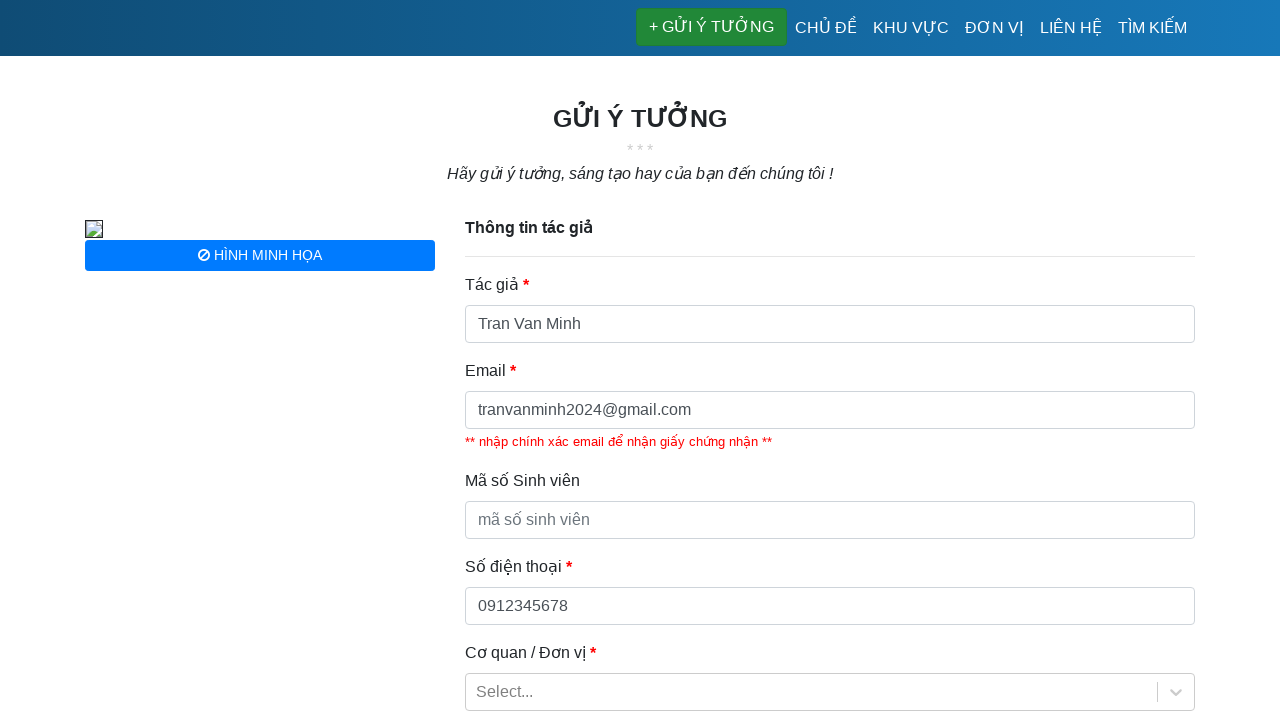